Tests clicking on the Ministry of Testing image link on the Restful Booker homepage, which opens a new tab

Starting URL: http://restful-booker.herokuapp.com/

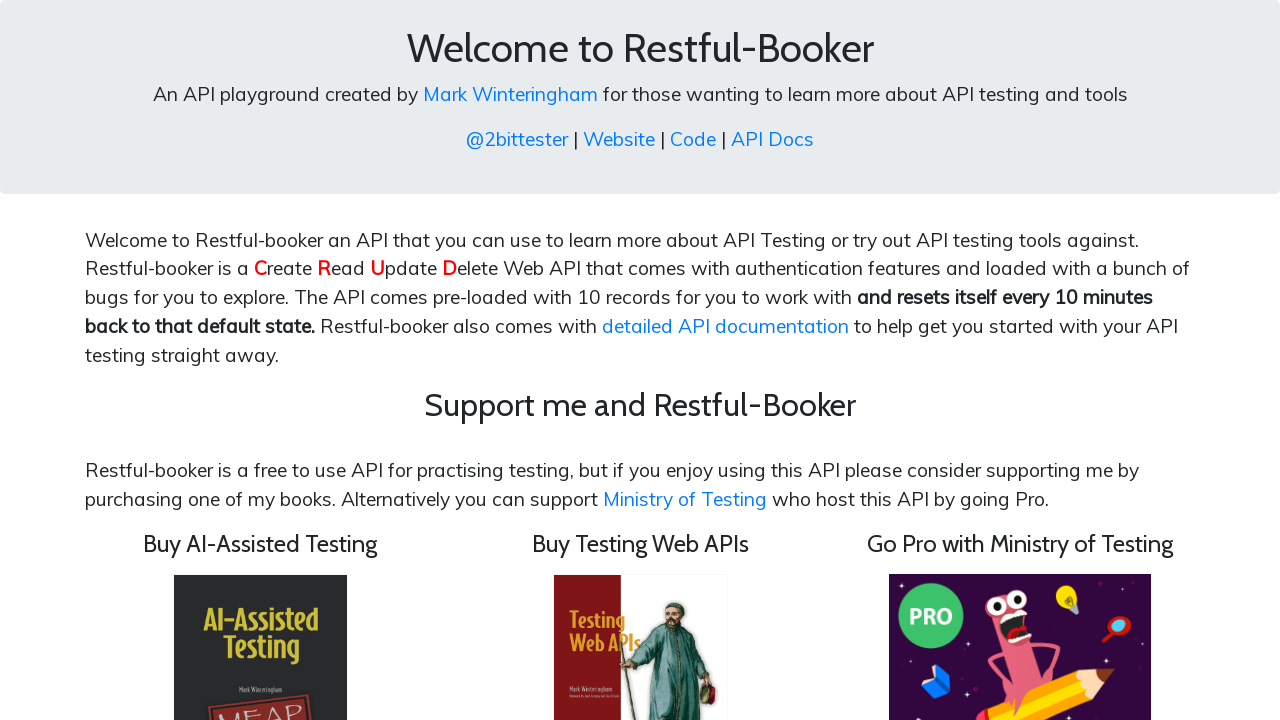

Clicked on the Ministry of Testing image link at (1020, 589) on img[src='/images/motpro.png']
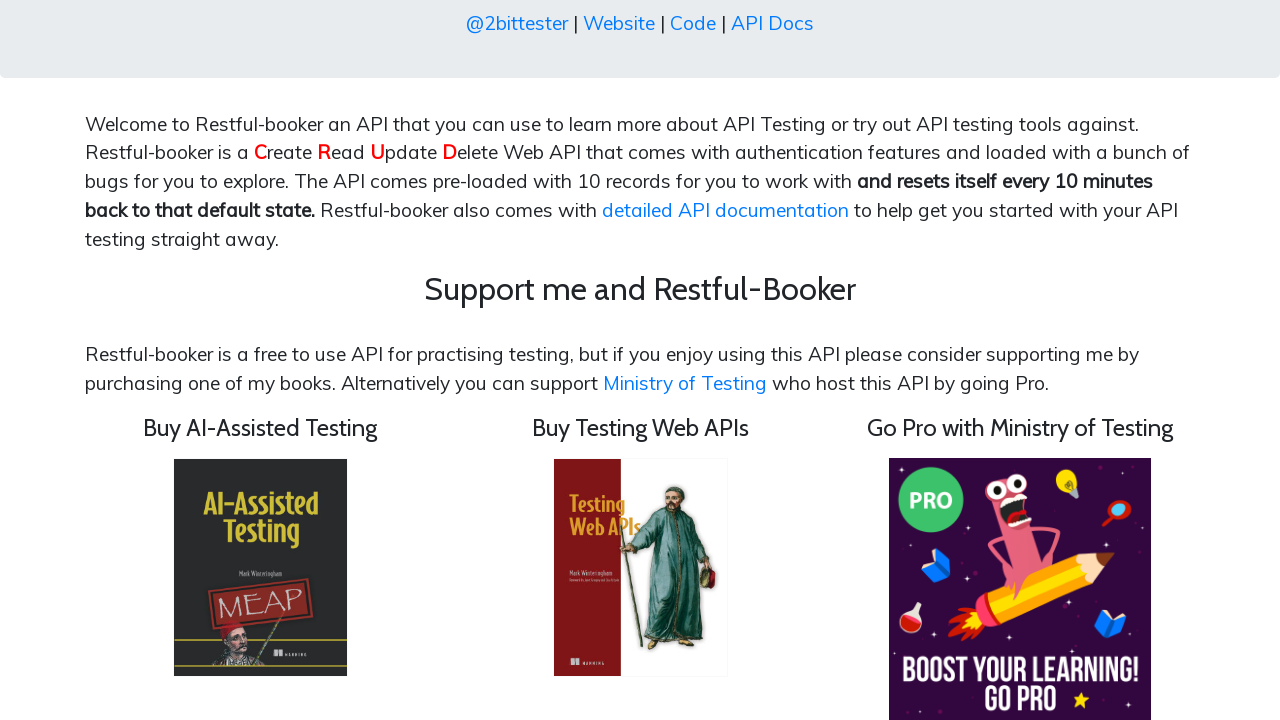

Waited 2000ms for new tab to open
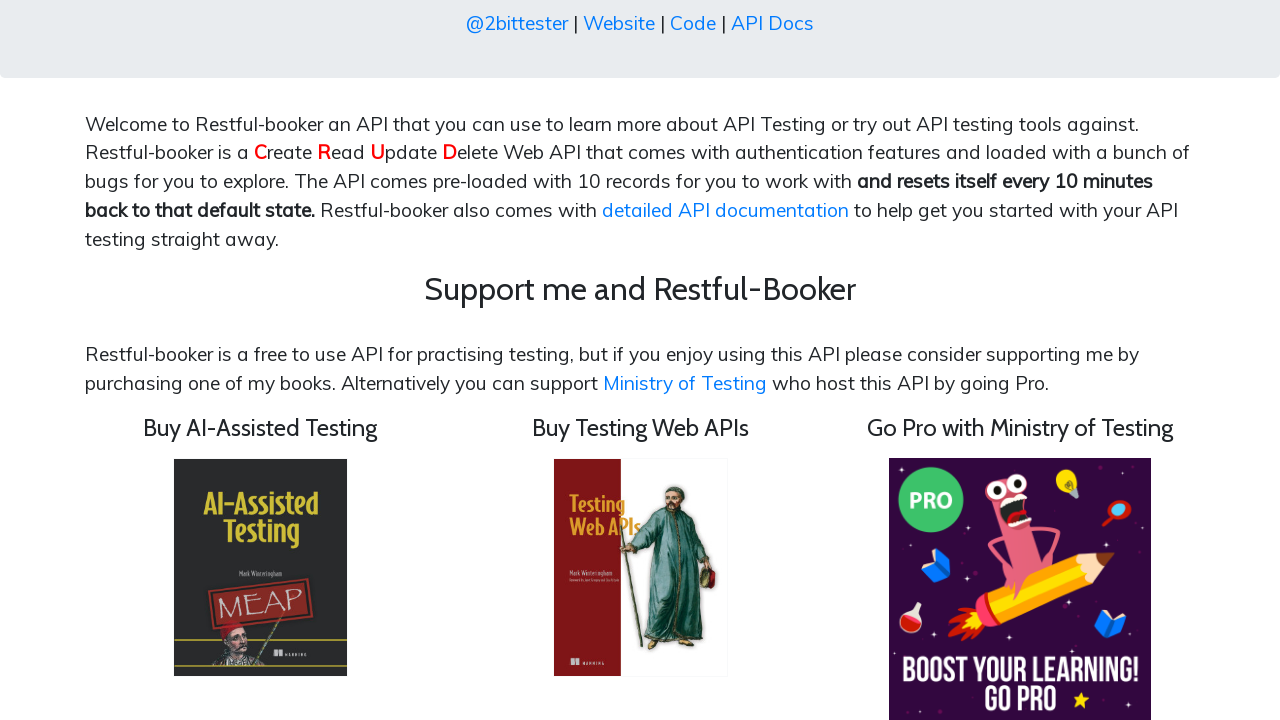

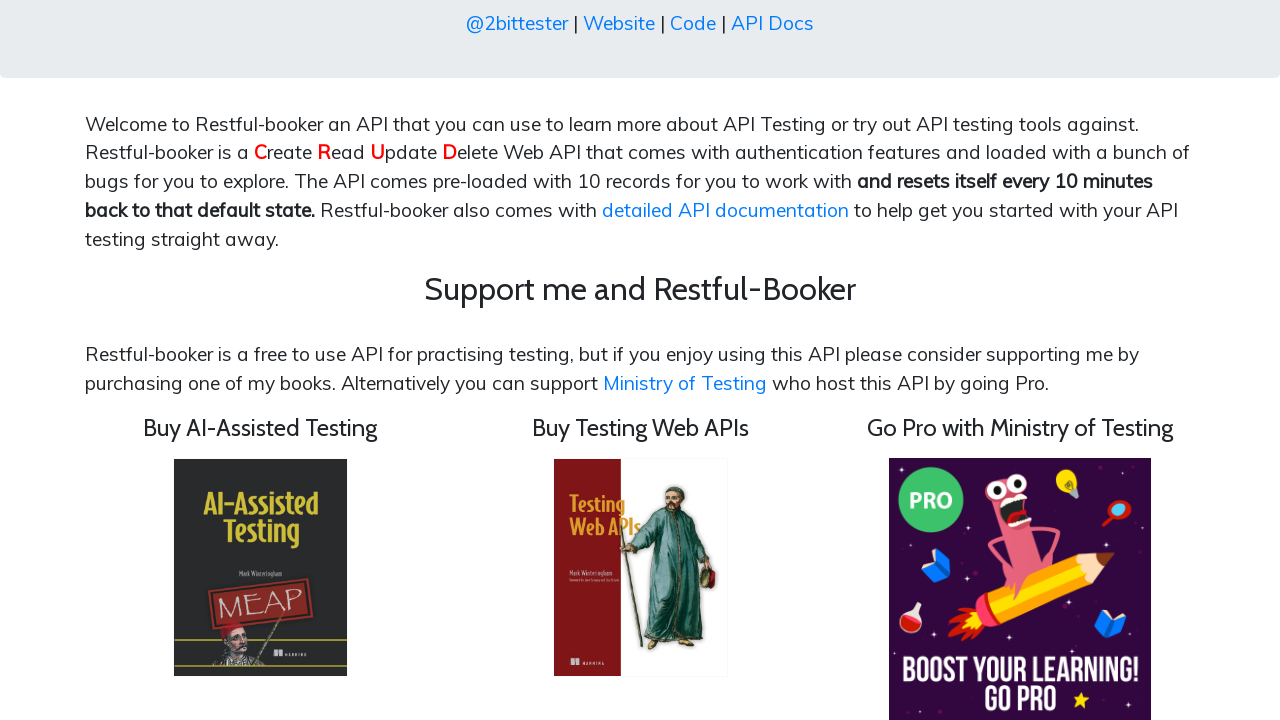